Tests AJAX functionality by clicking a button that triggers an asynchronous data load and waiting for the content to appear

Starting URL: http://uitestingplayground.com/ajax

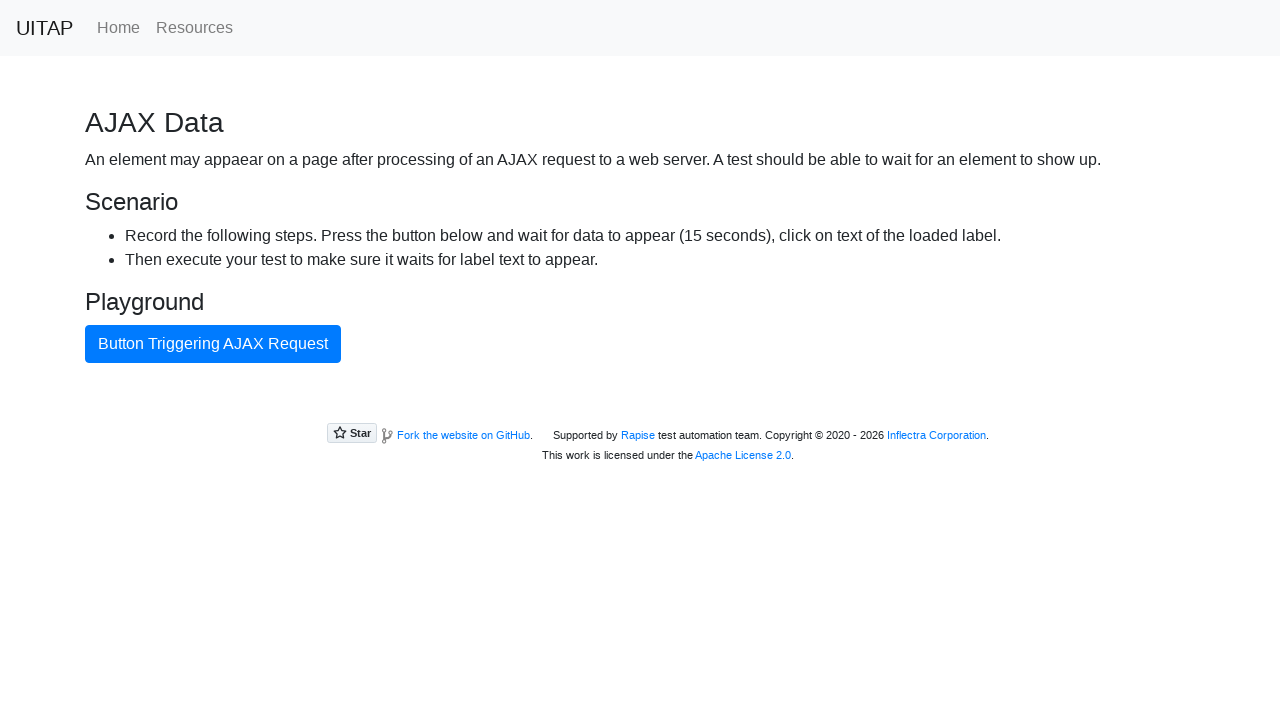

Clicked the AJAX button to trigger asynchronous data load at (213, 344) on #ajaxButton
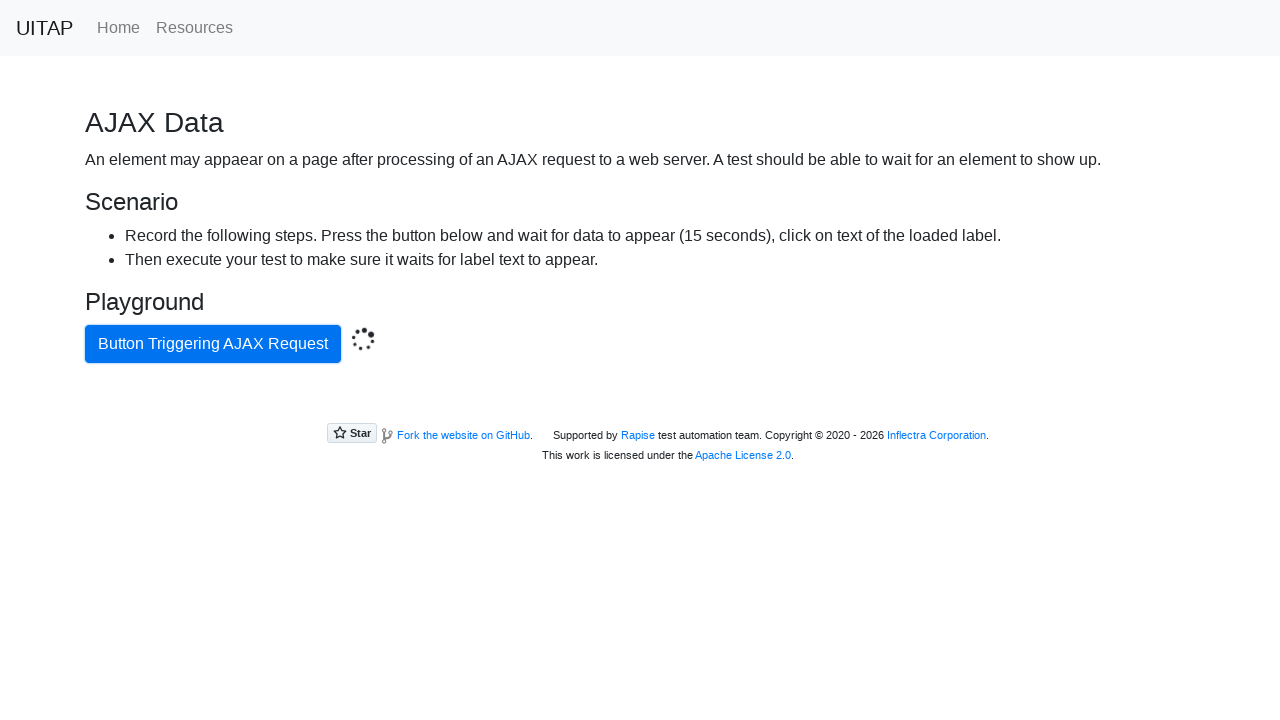

AJAX content loaded successfully with expected message
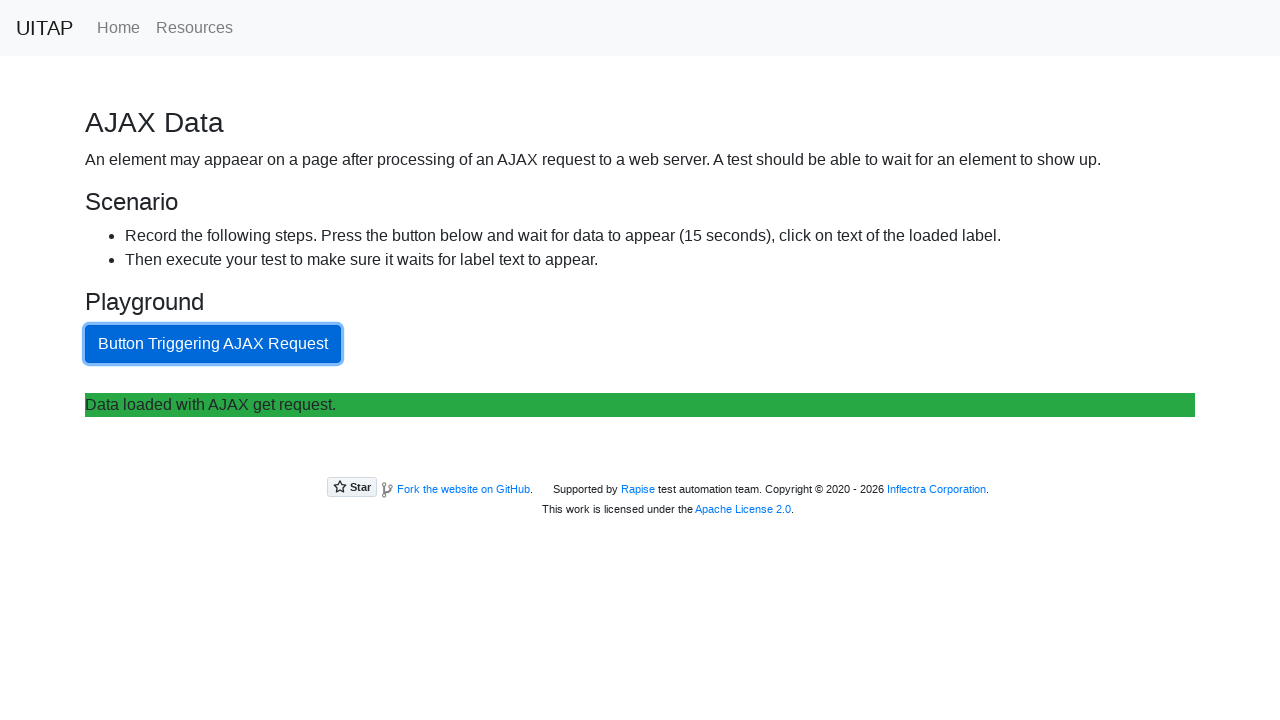

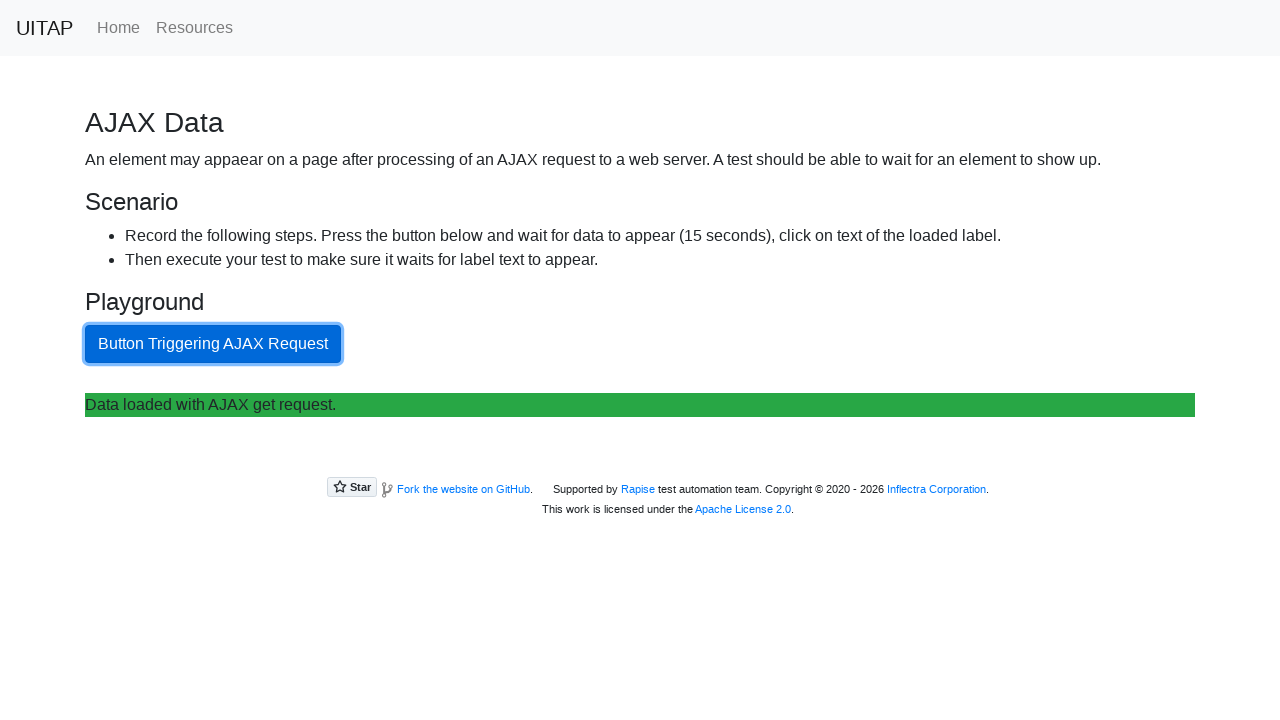